Tests losing the Hangman game by running out of attempts with wrong guesses

Starting URL: https://ahorcado-agiles-1acq.vercel.app/inicio?palabra=rio&pista=Agua

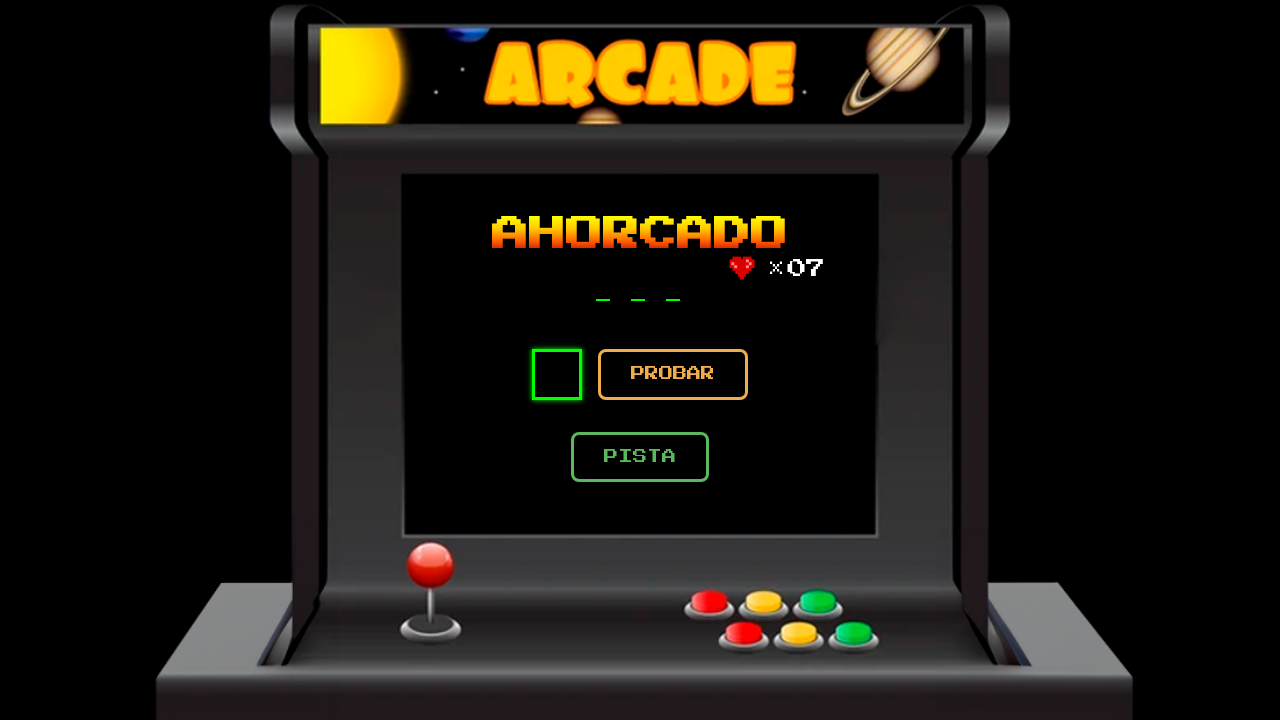

Waited for page to load (networkidle state)
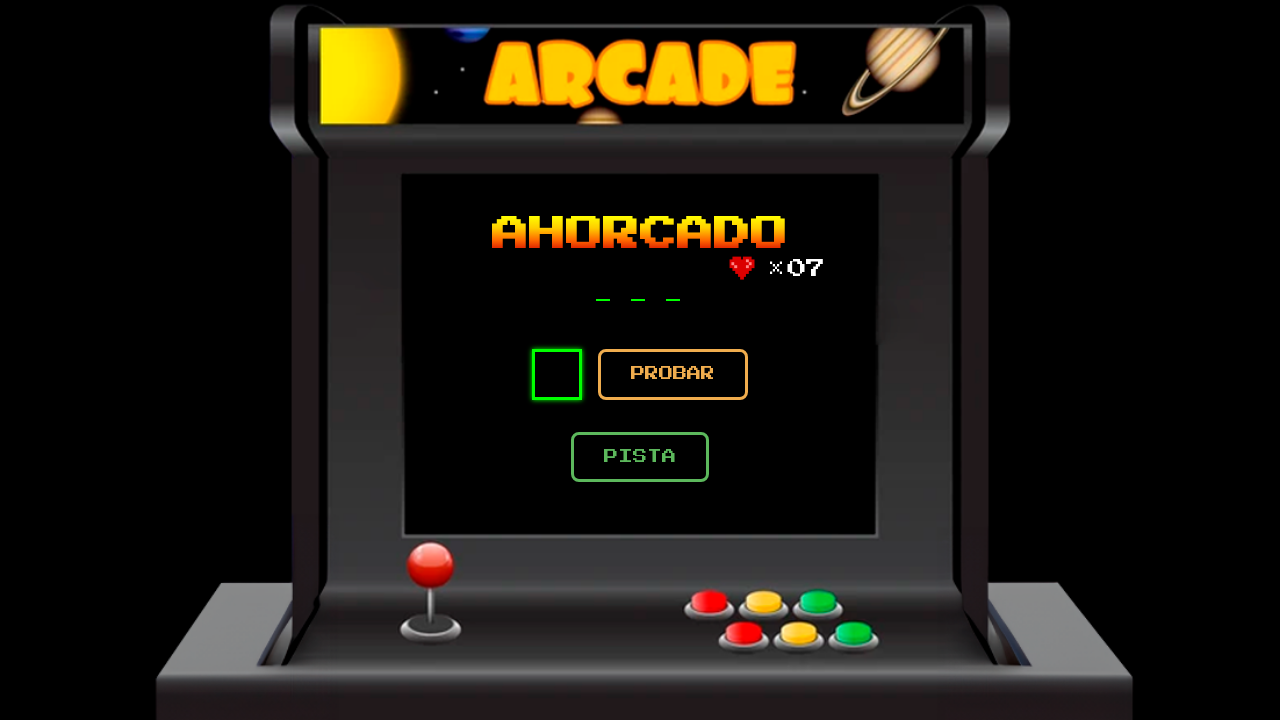

Letter input field appeared
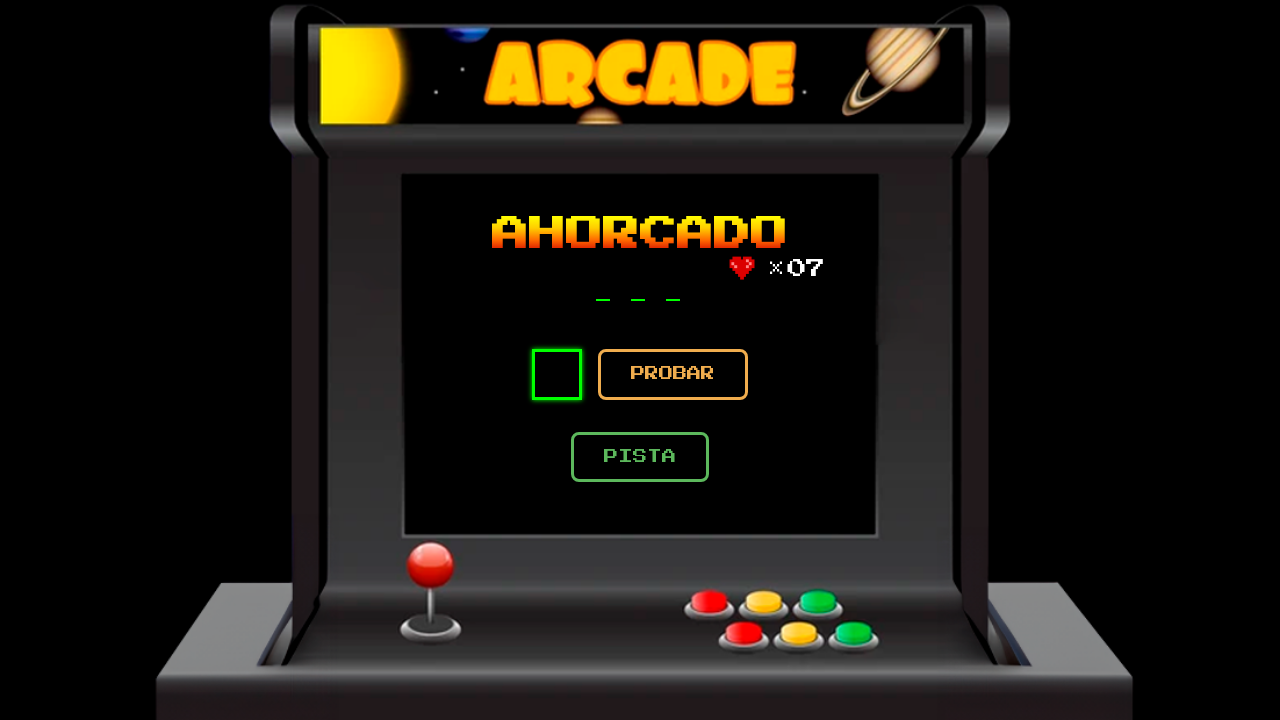

Filled letter input with 'z' on input[name='letra']
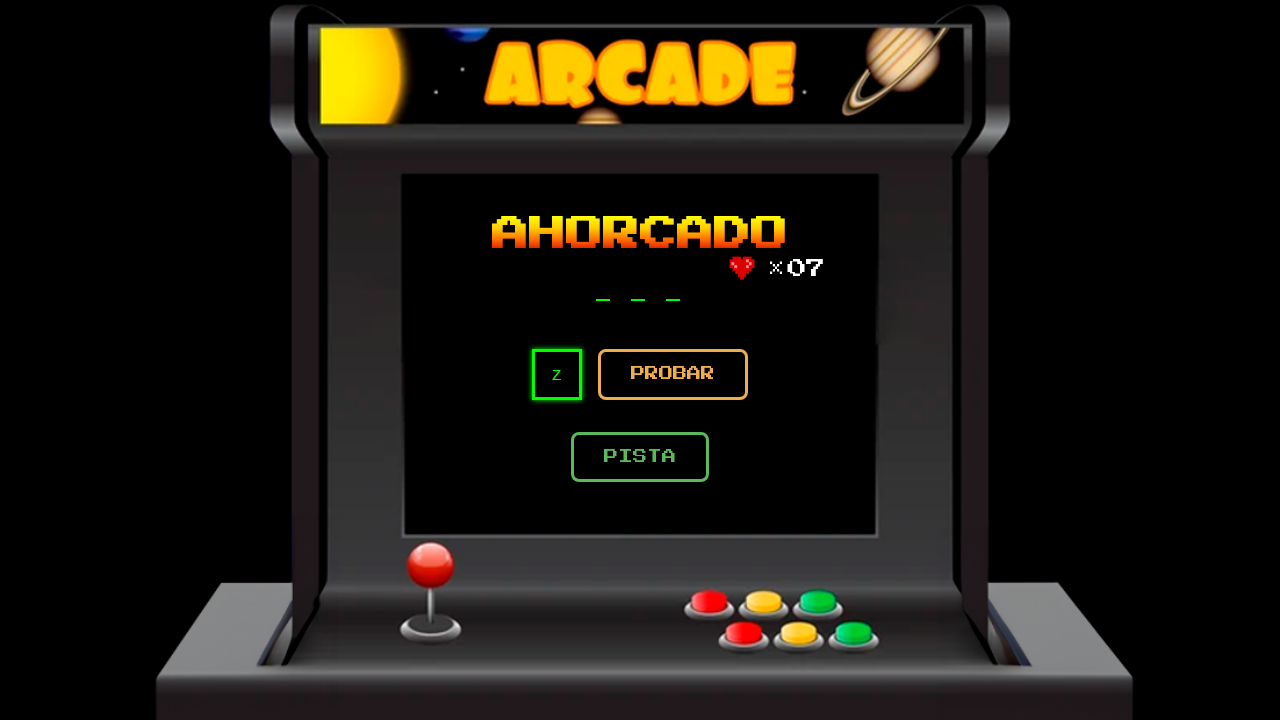

Submitted wrong letter 'z' at (673, 374) on button[type='submit']
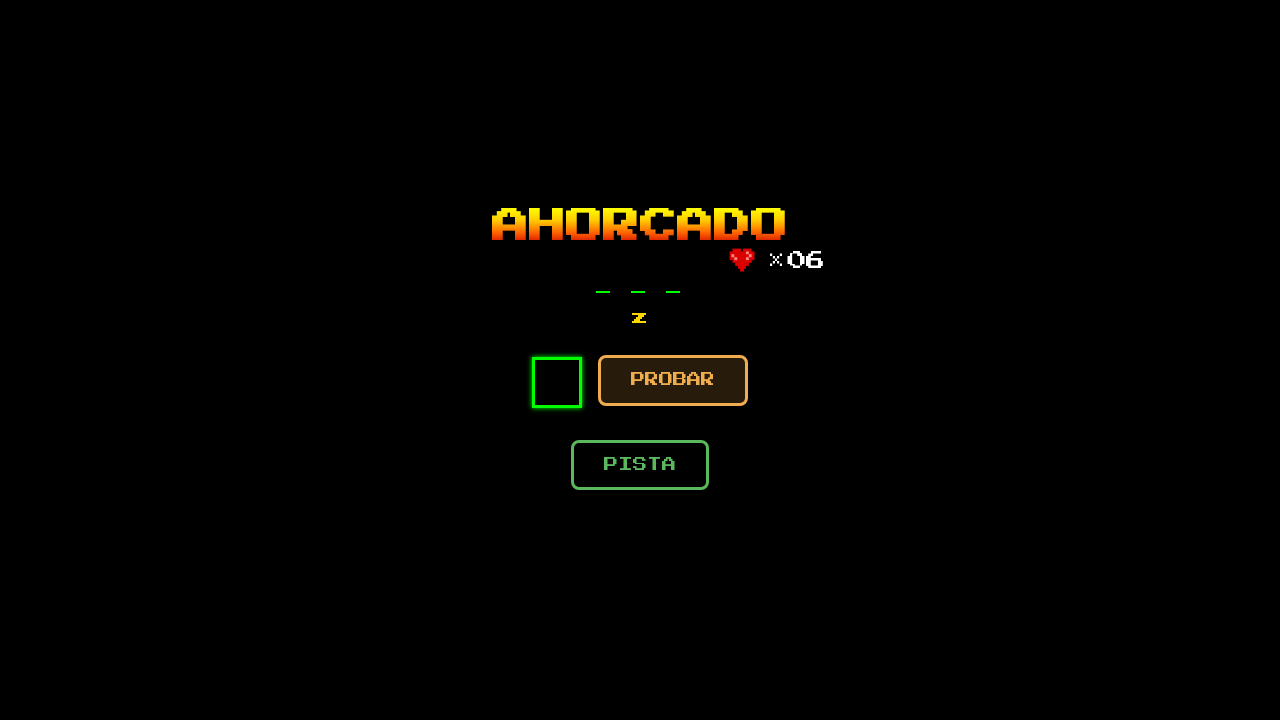

Waited 2 seconds for game state update
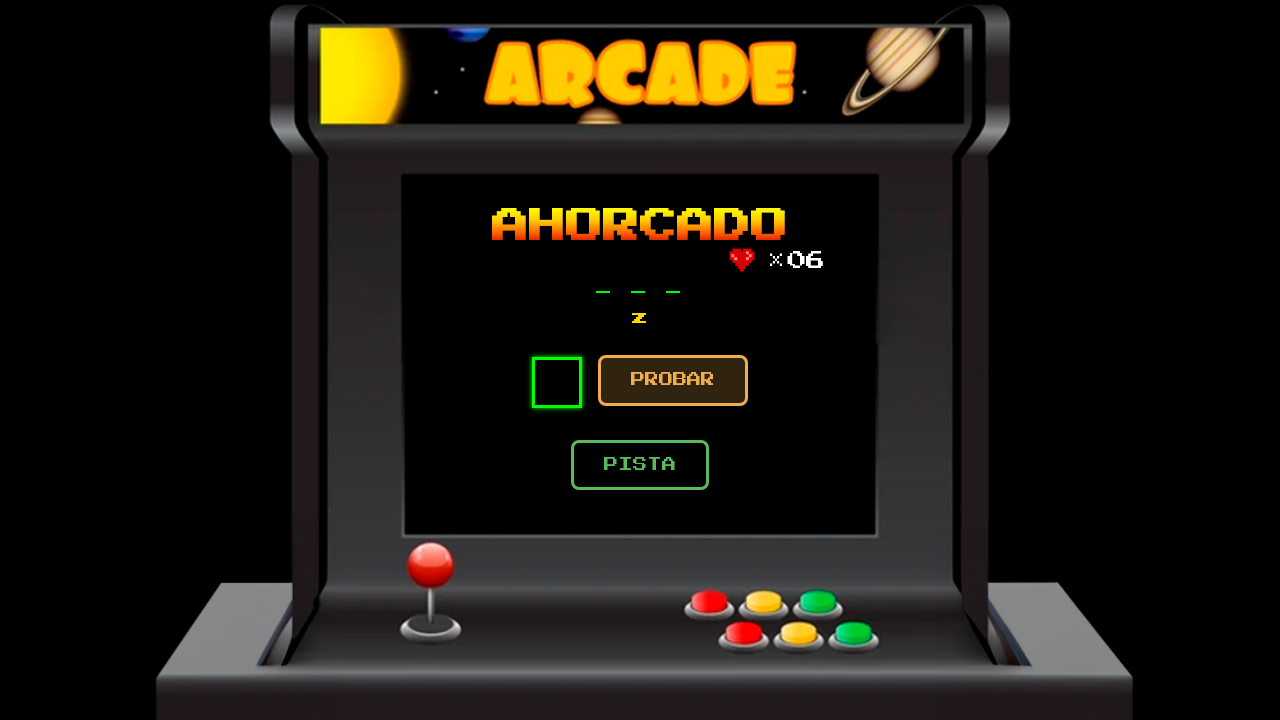

Filled letter input with 'x' on input[name='letra']
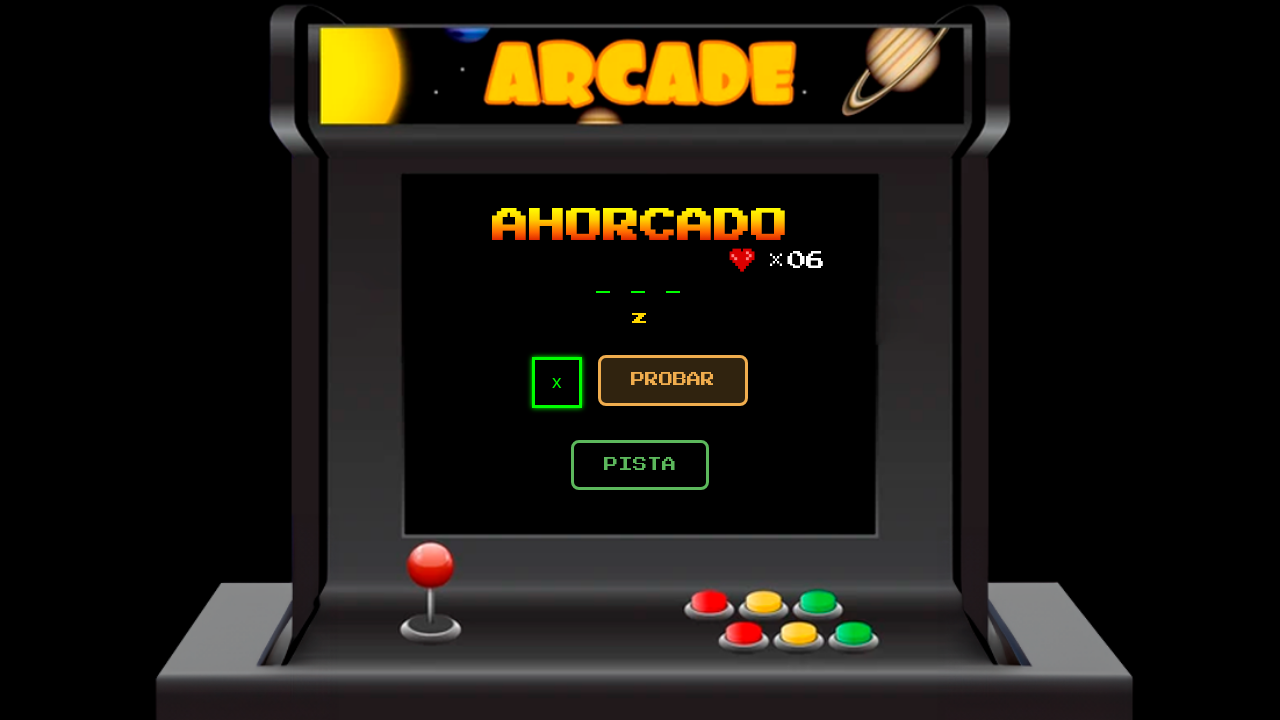

Submitted wrong letter 'x' at (673, 380) on button[type='submit']
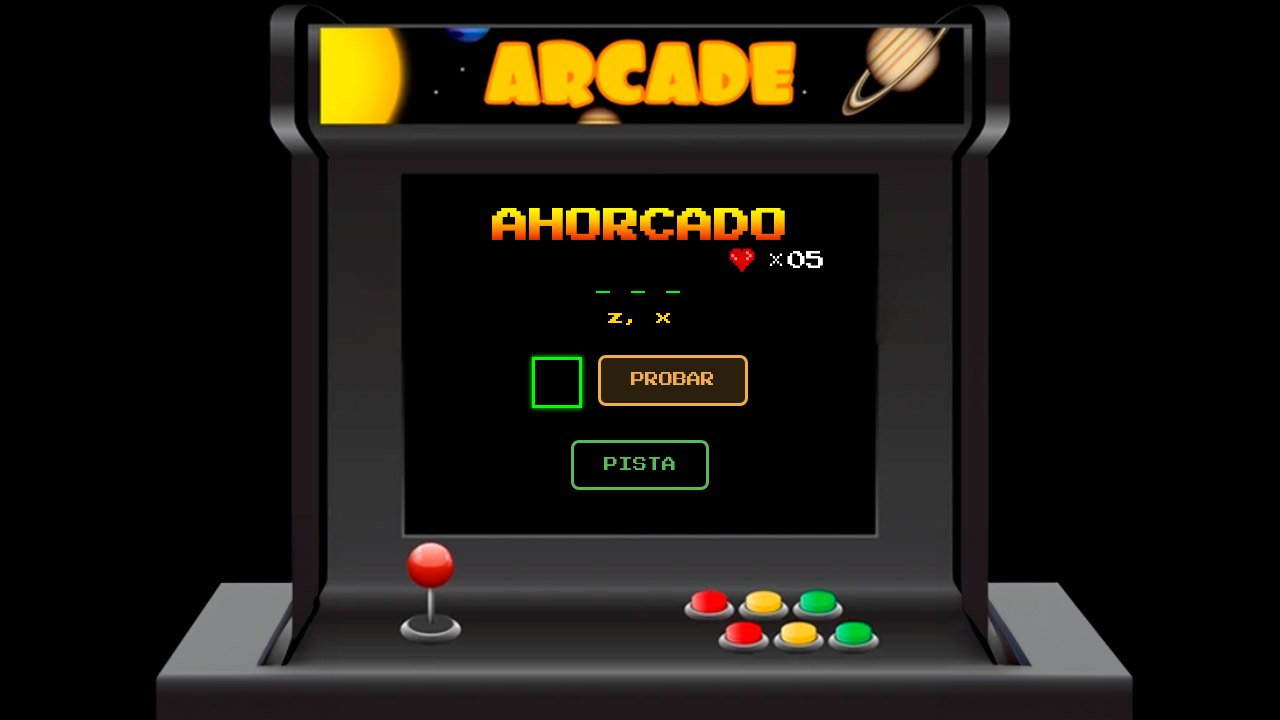

Waited 2 seconds for game state update
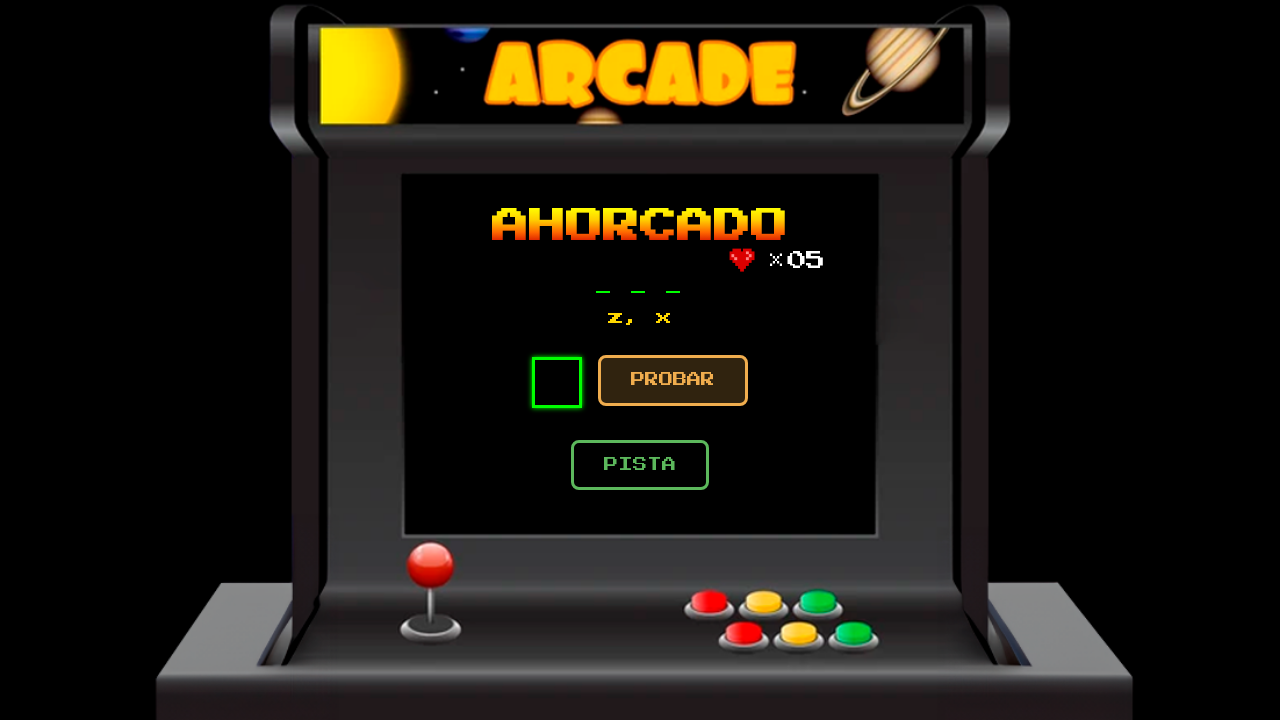

Filled letter input with 'w' on input[name='letra']
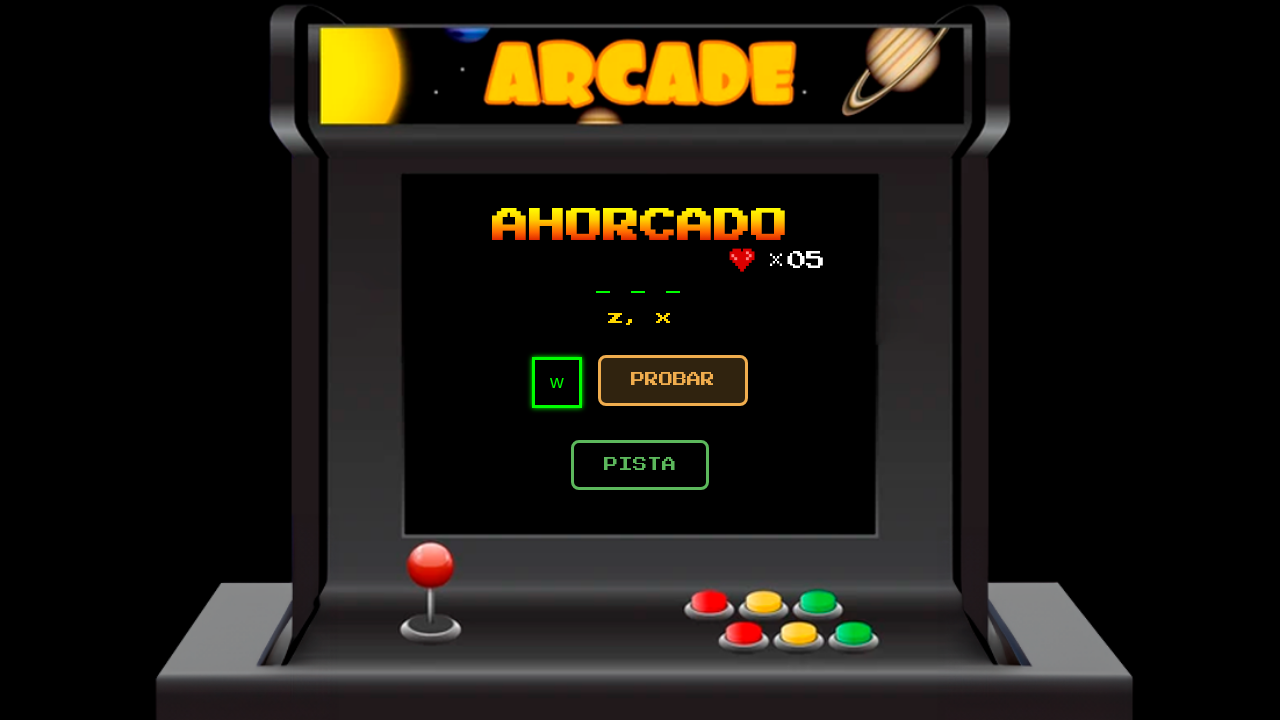

Submitted wrong letter 'w' at (673, 380) on button[type='submit']
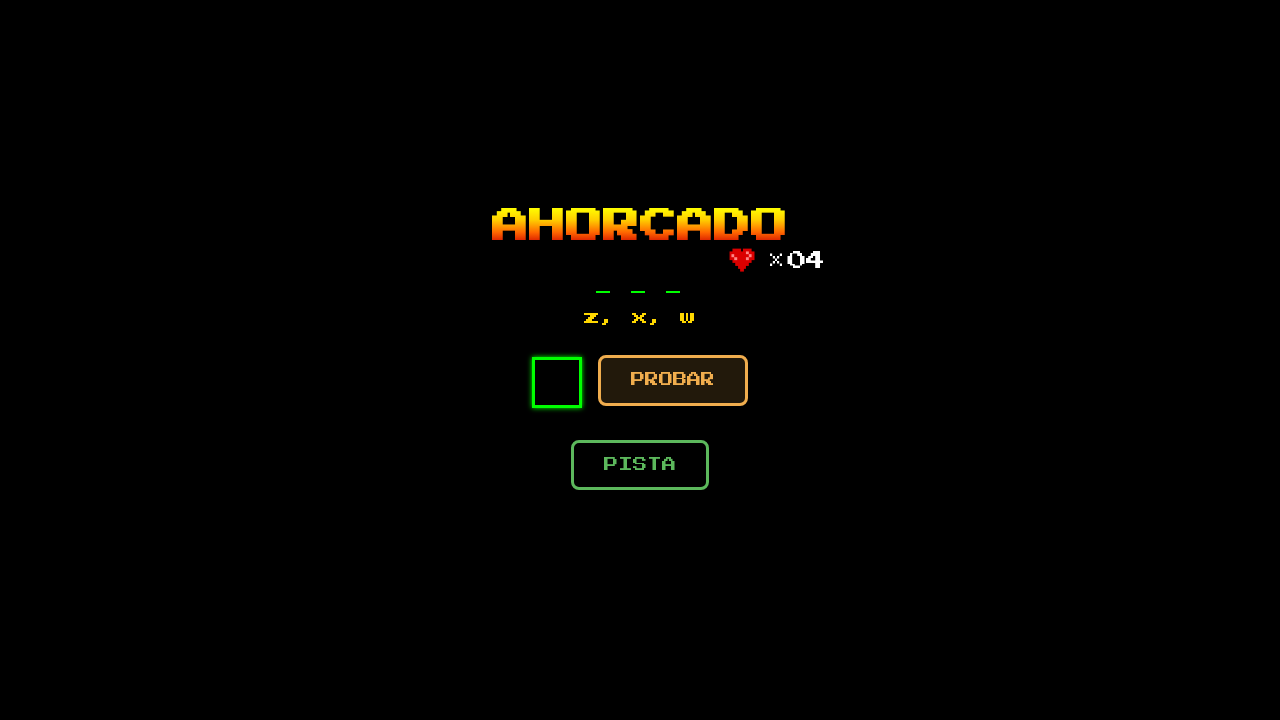

Waited 2 seconds for game state update
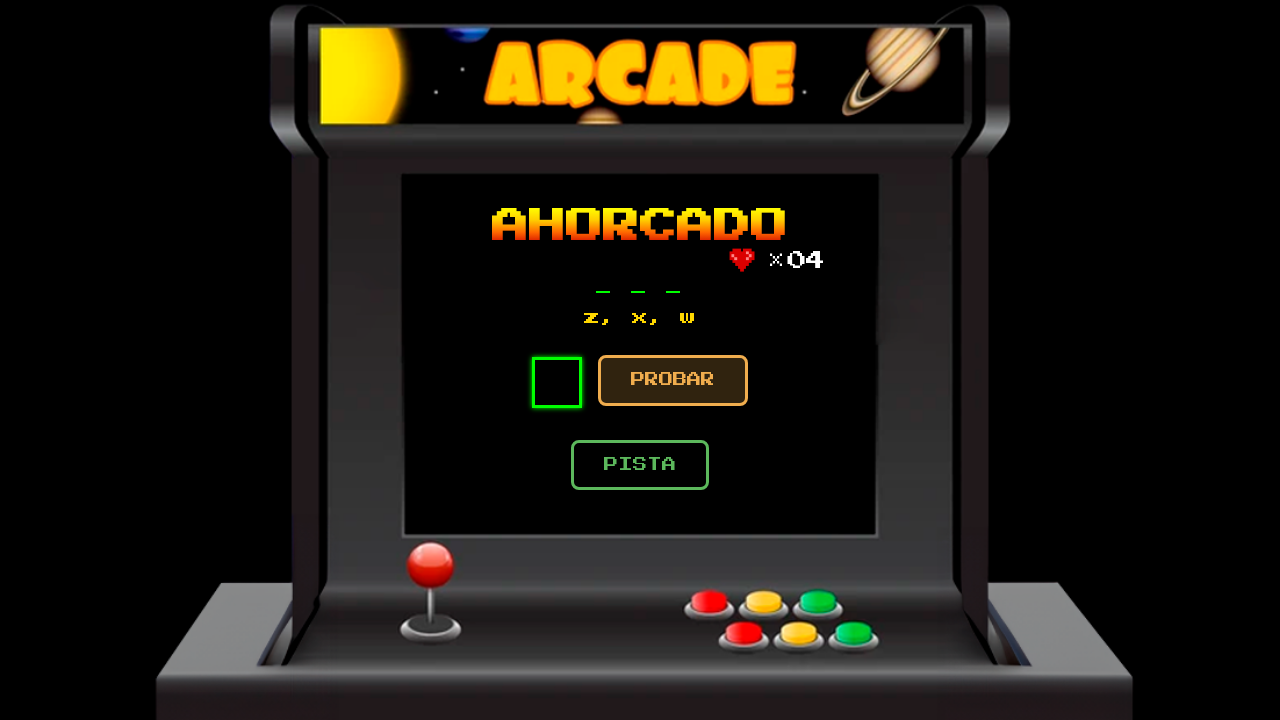

Filled letter input with 'q' on input[name='letra']
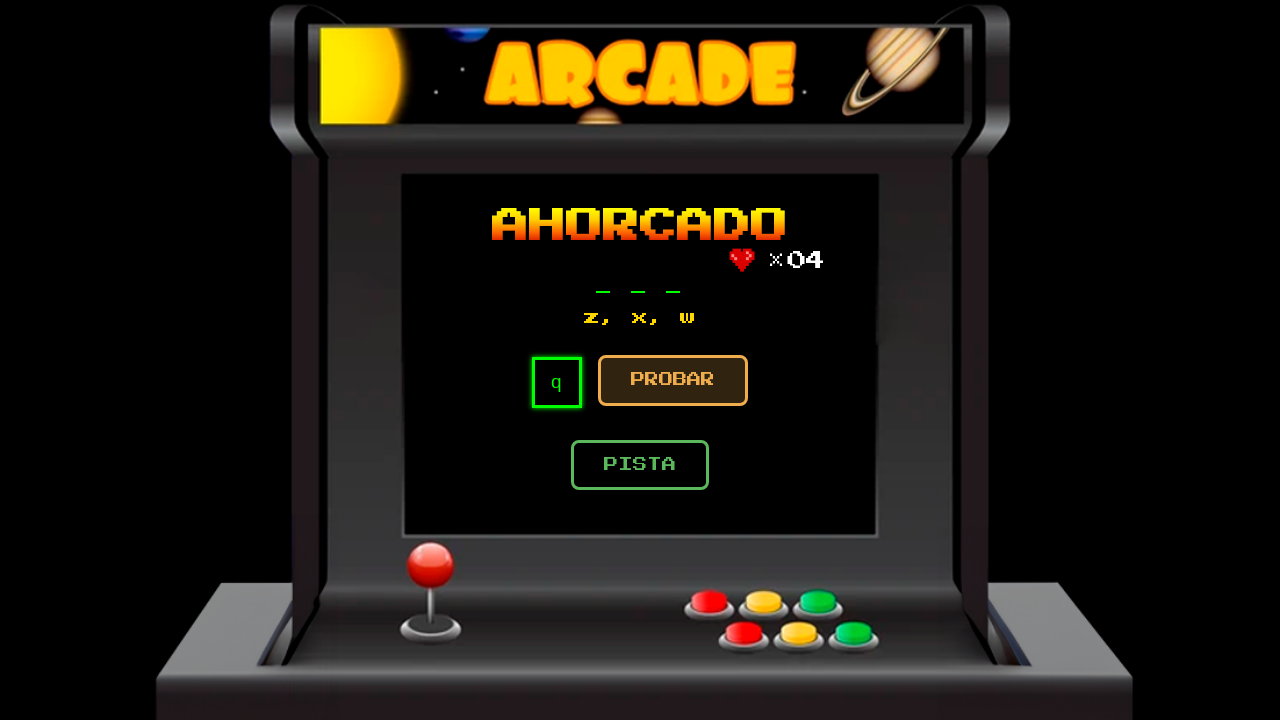

Submitted wrong letter 'q' at (673, 380) on button[type='submit']
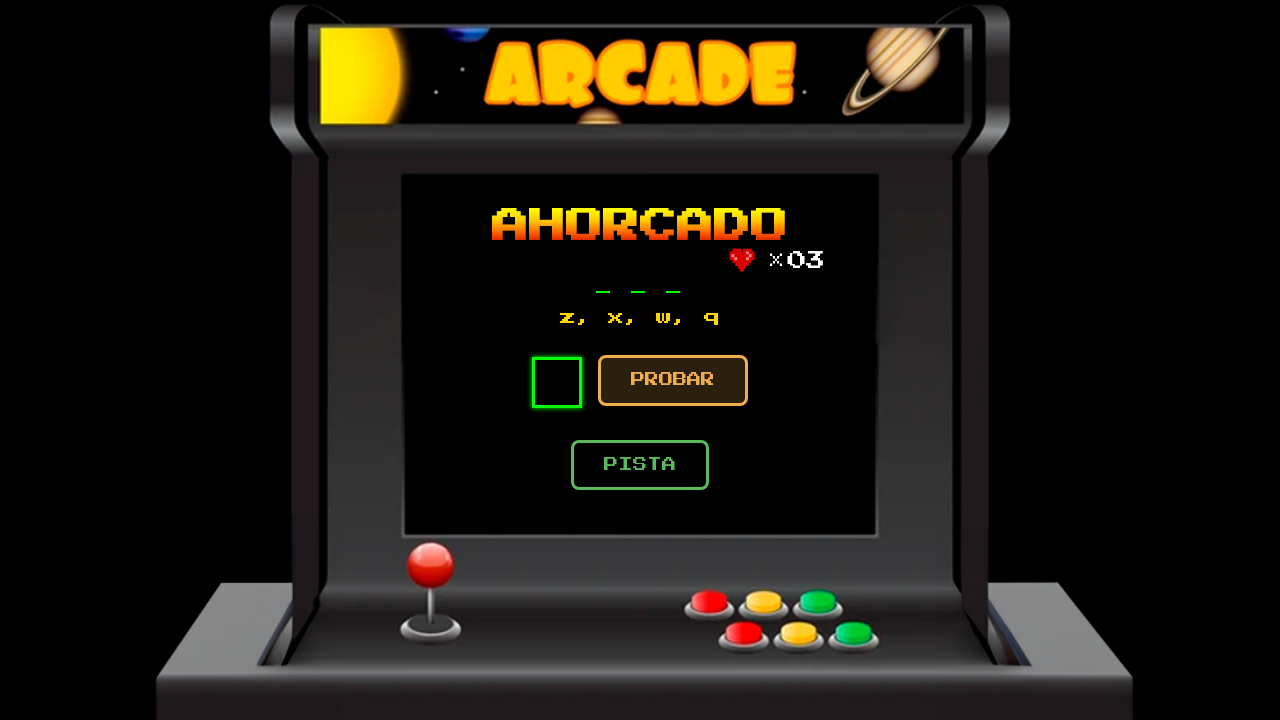

Waited 2 seconds for game state update
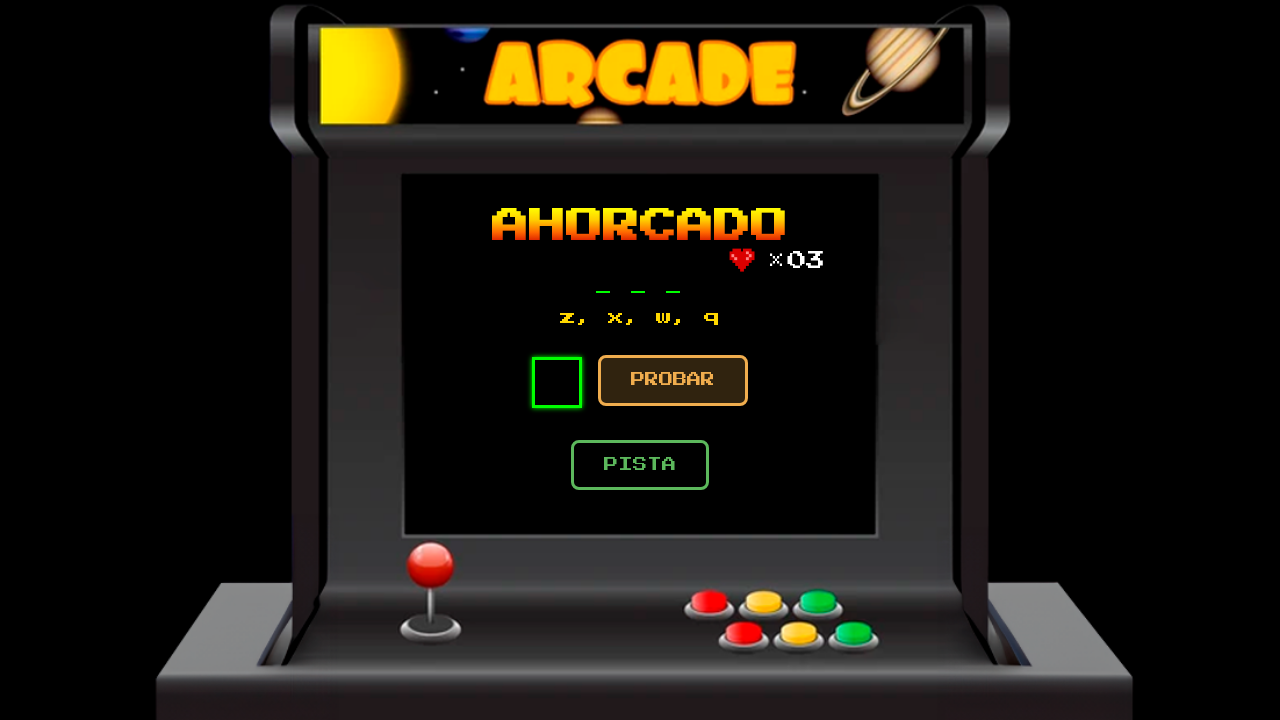

Filled letter input with 'p' on input[name='letra']
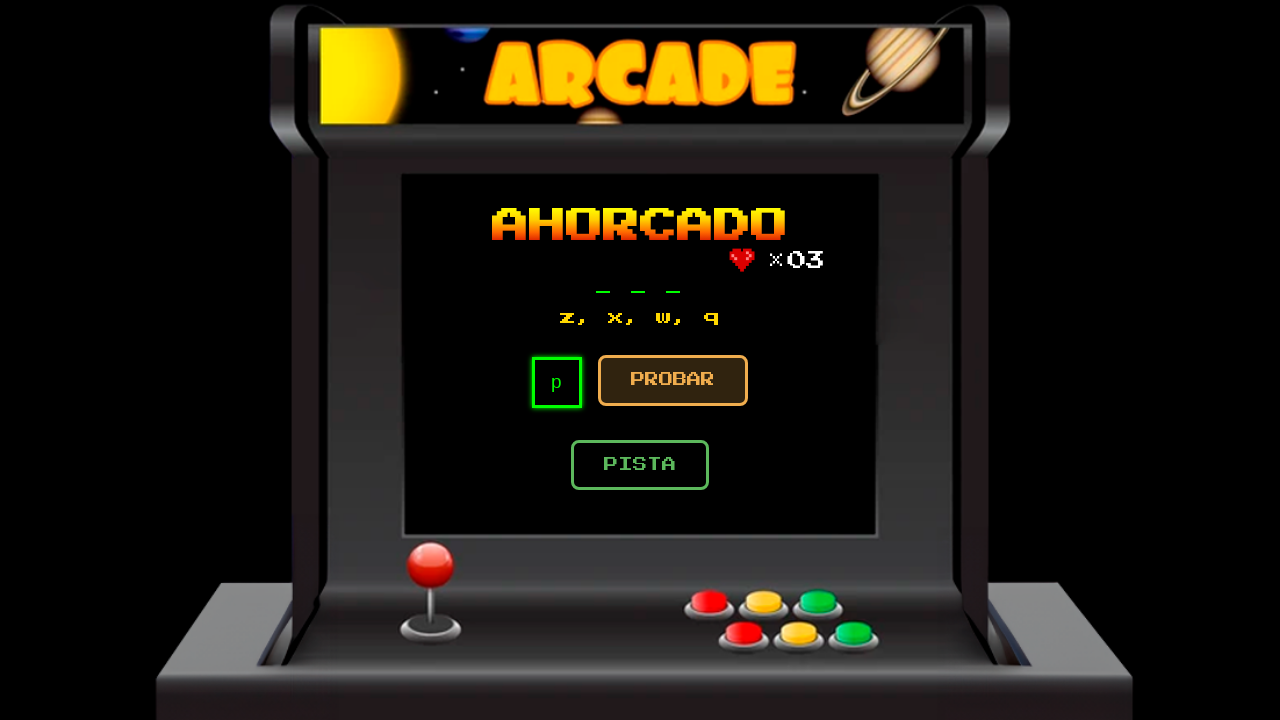

Submitted wrong letter 'p' at (673, 380) on button[type='submit']
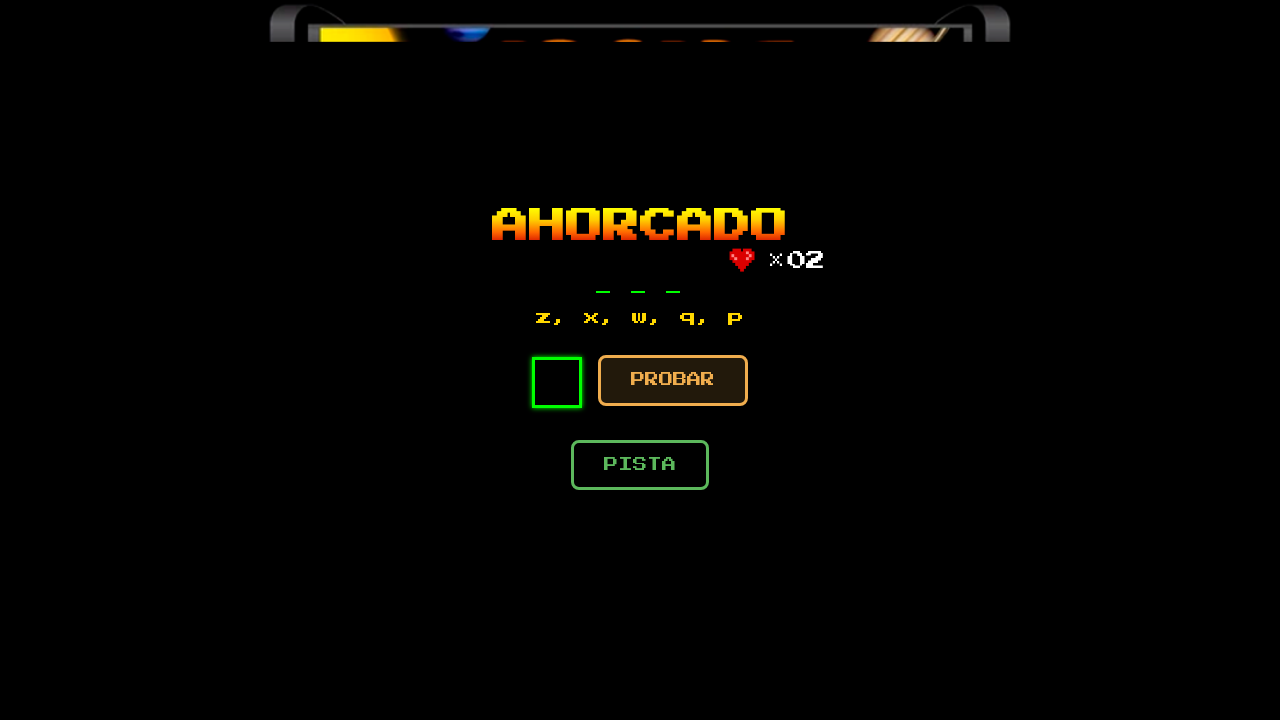

Waited 2 seconds for game state update
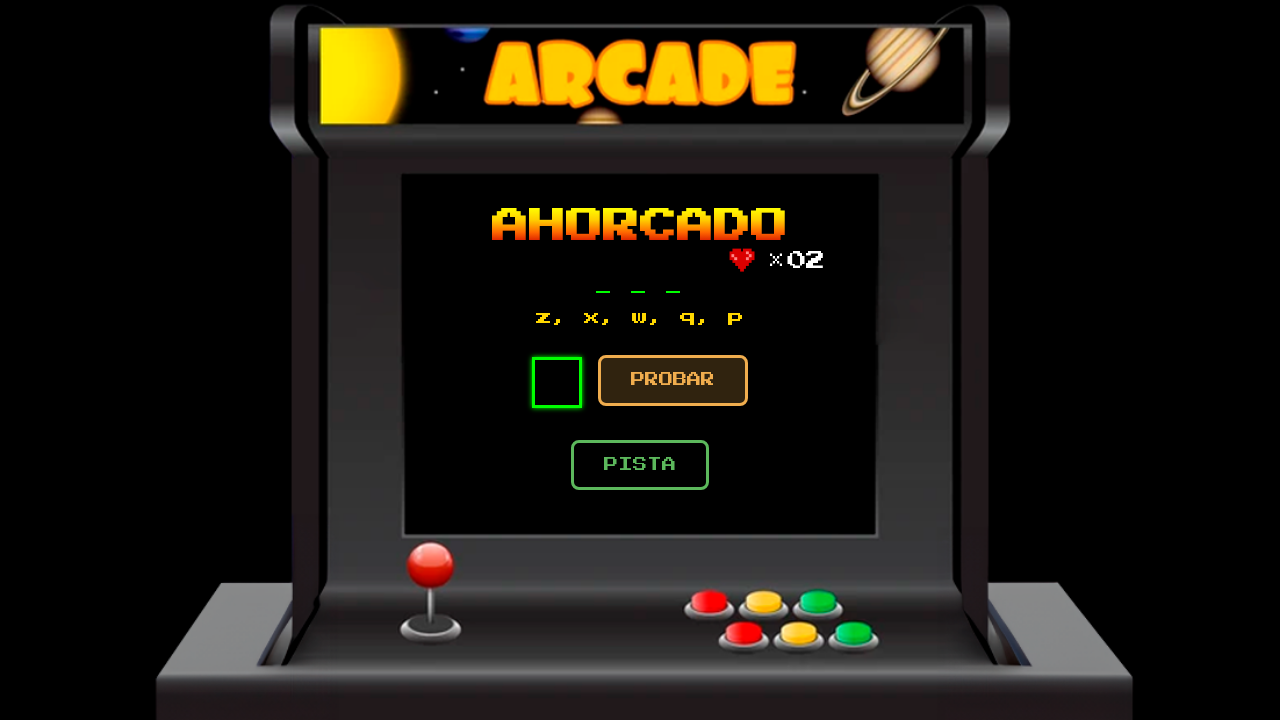

Filled letter input with 'k' on input[name='letra']
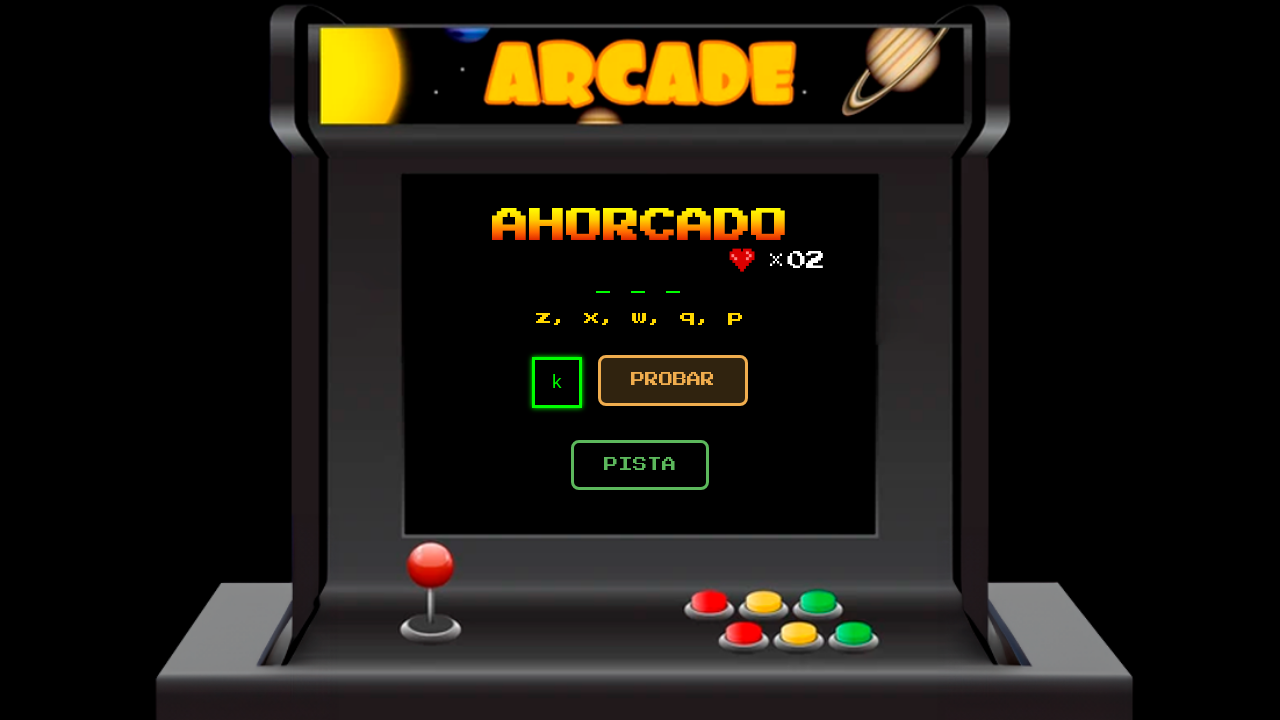

Submitted wrong letter 'k' at (673, 380) on button[type='submit']
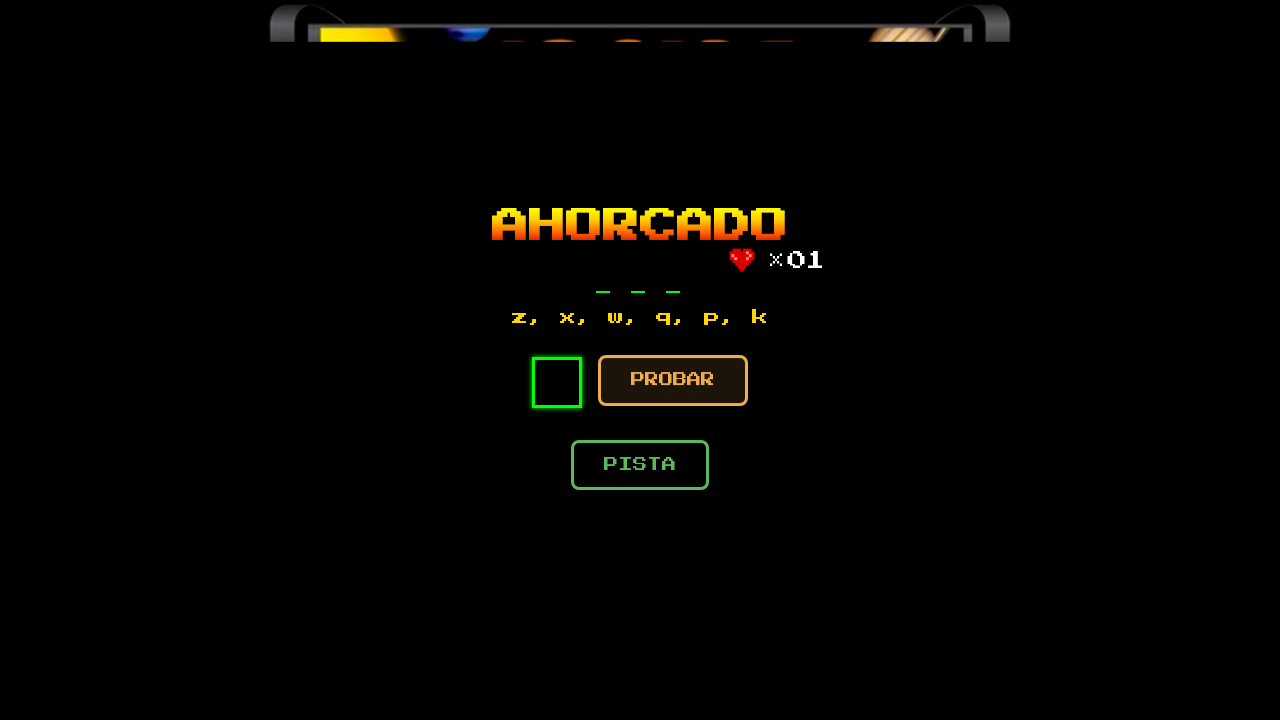

Waited 2 seconds for game state update
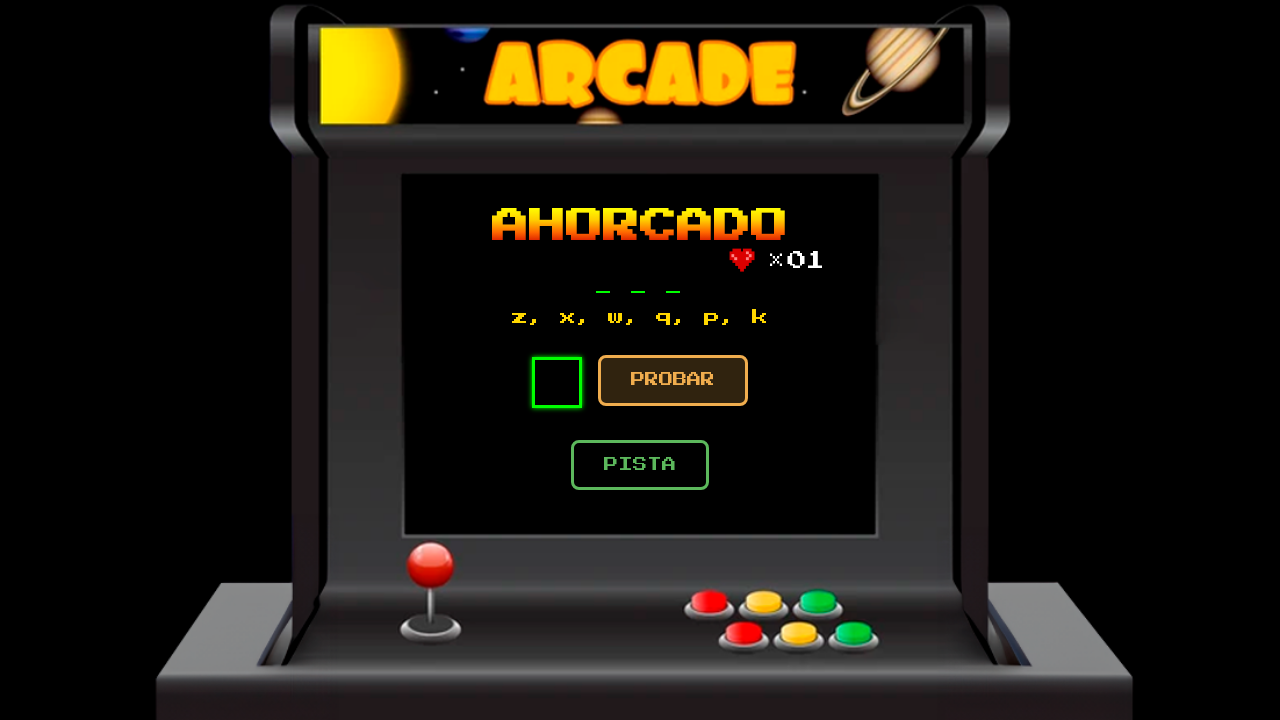

Filled letter input with 'j' on input[name='letra']
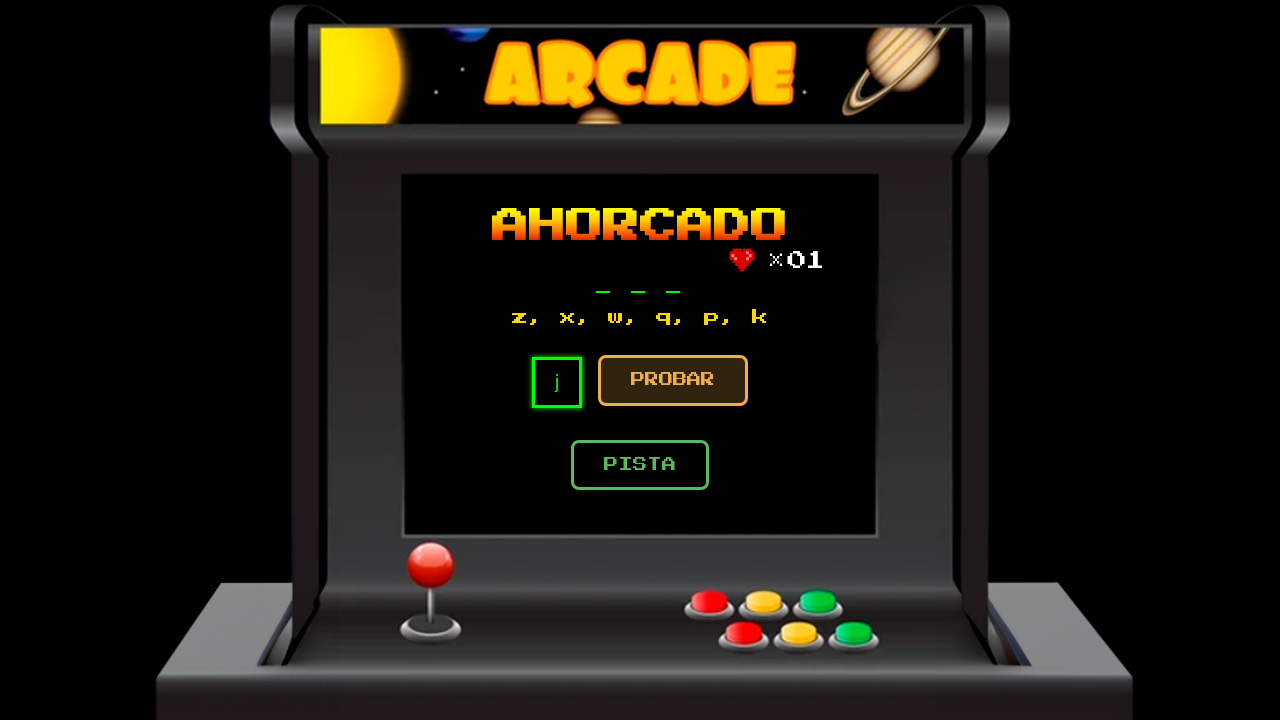

Submitted wrong letter 'j' at (673, 380) on button[type='submit']
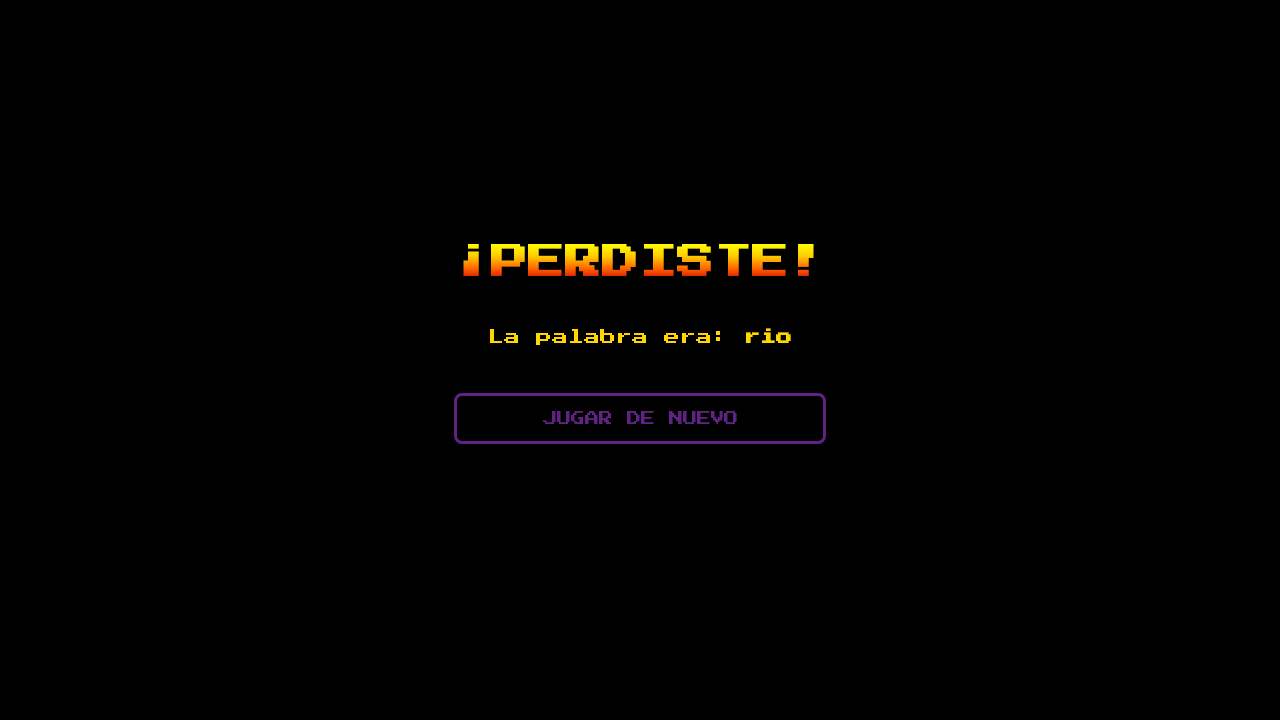

Waited 2 seconds for game state update
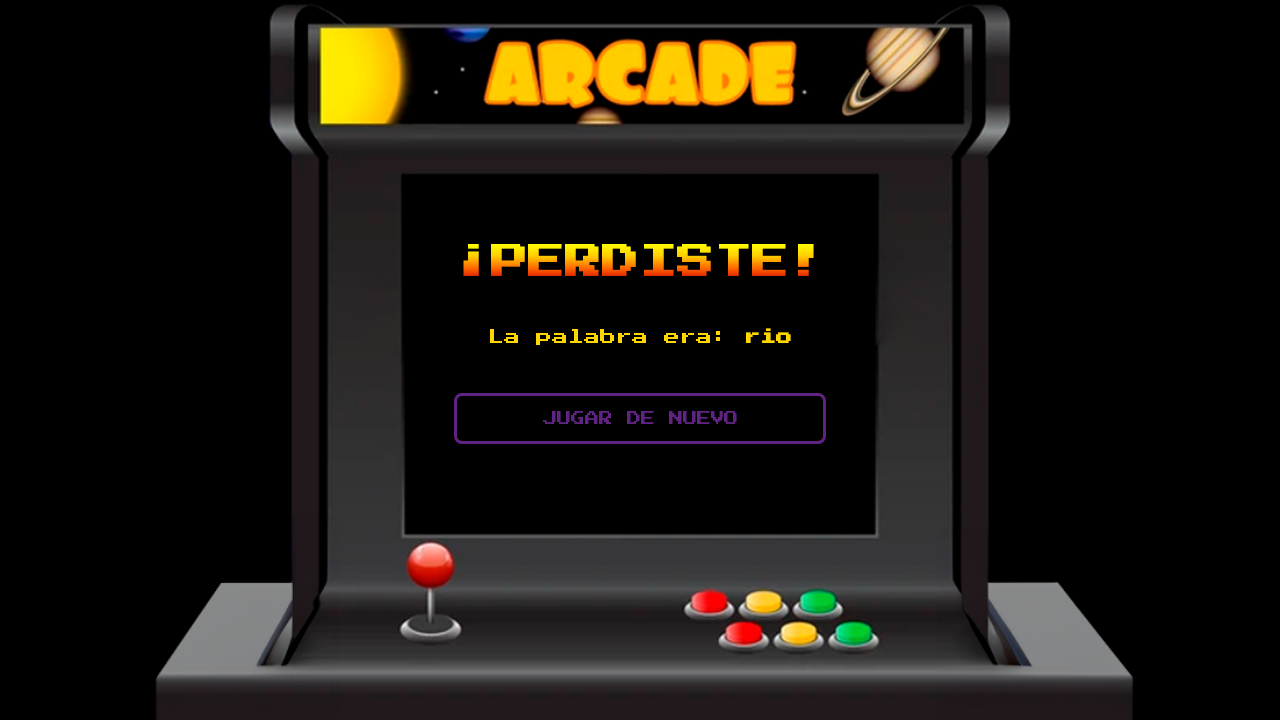

Lose screen appeared with game title
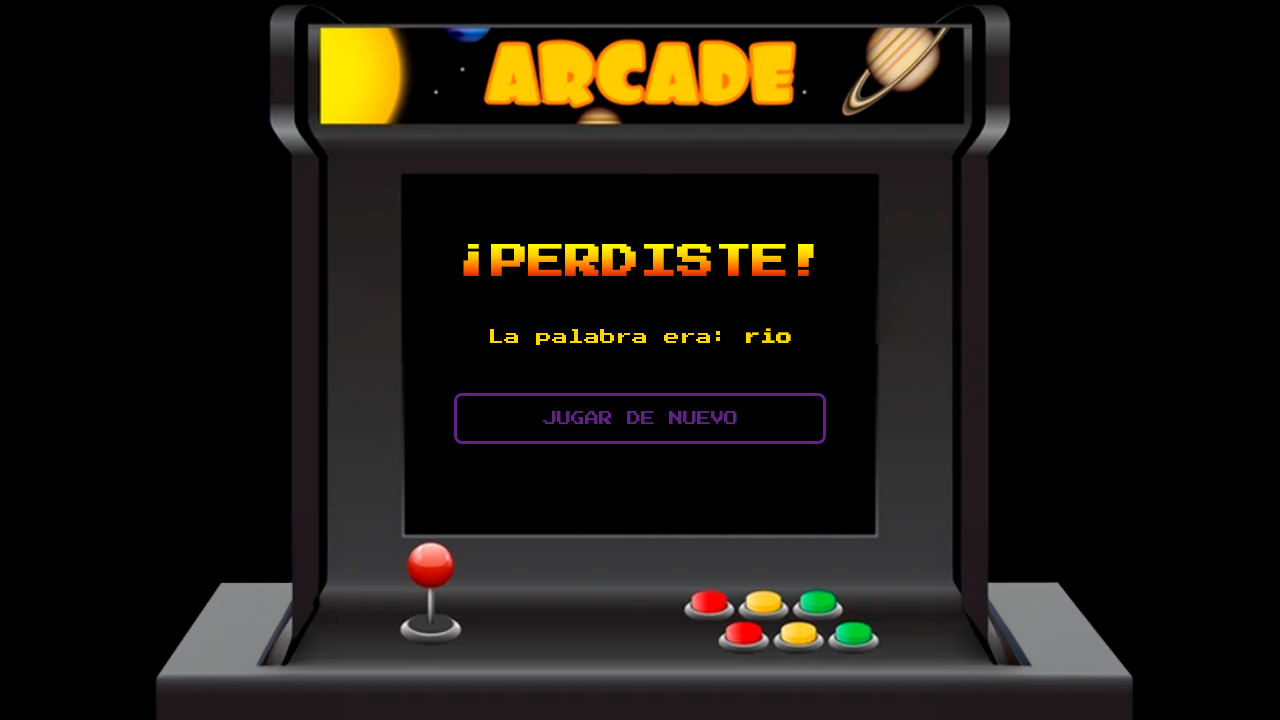

Retrieved lose message: '¡PERDISTE!'
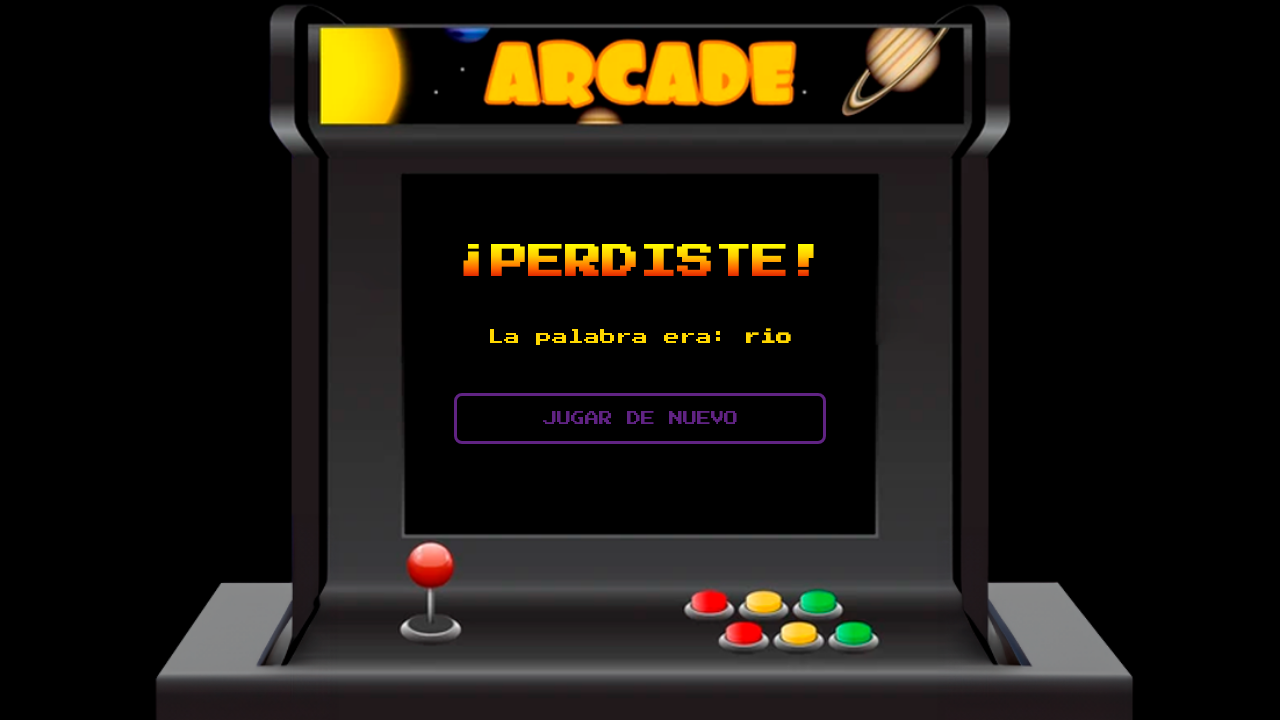

Verified that game shows 'PERDISTE' (You Lost) message
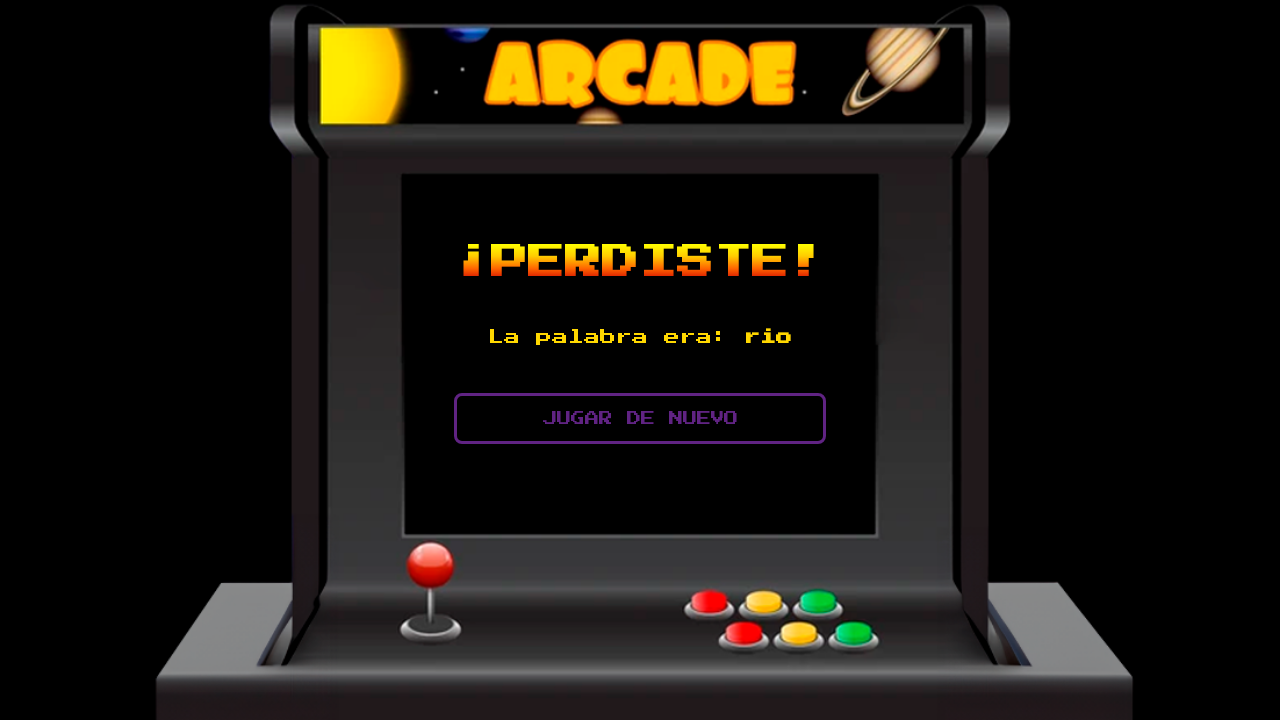

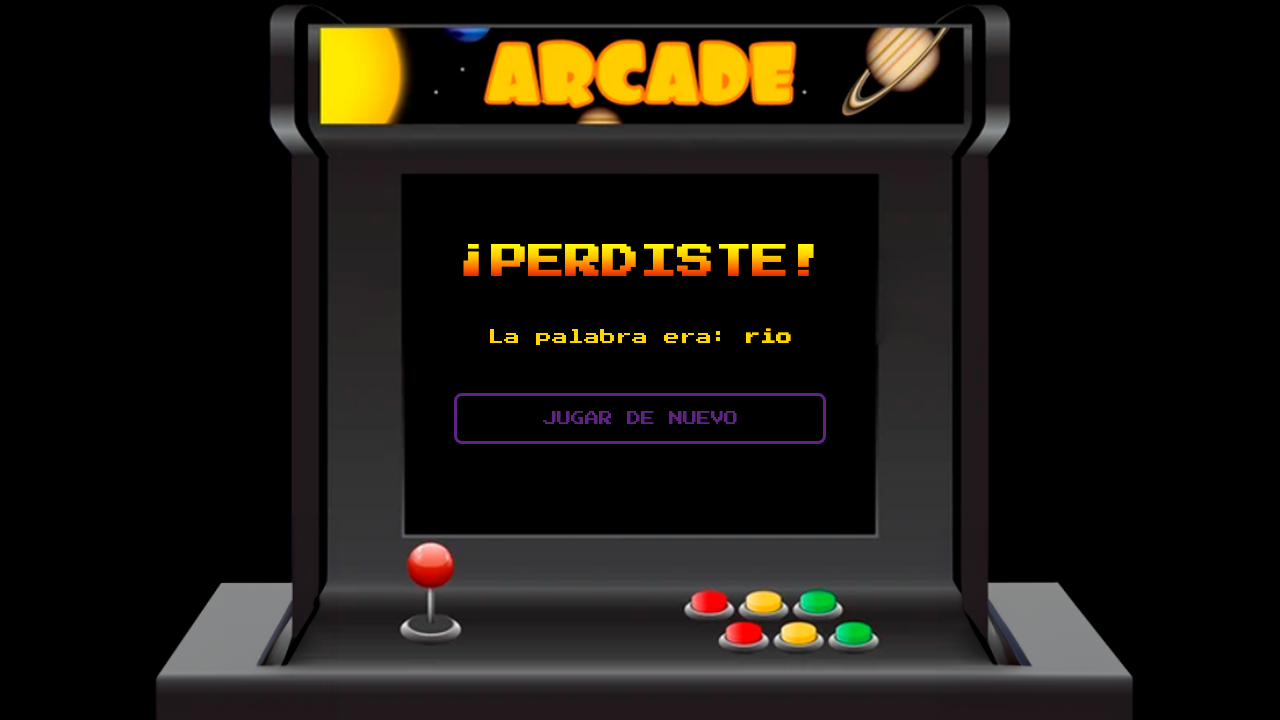